Tests the search functionality on Brit Insurance website by entering a search query and validating that expected search results appear with specific labels.

Starting URL: https://www.britinsurance.com/

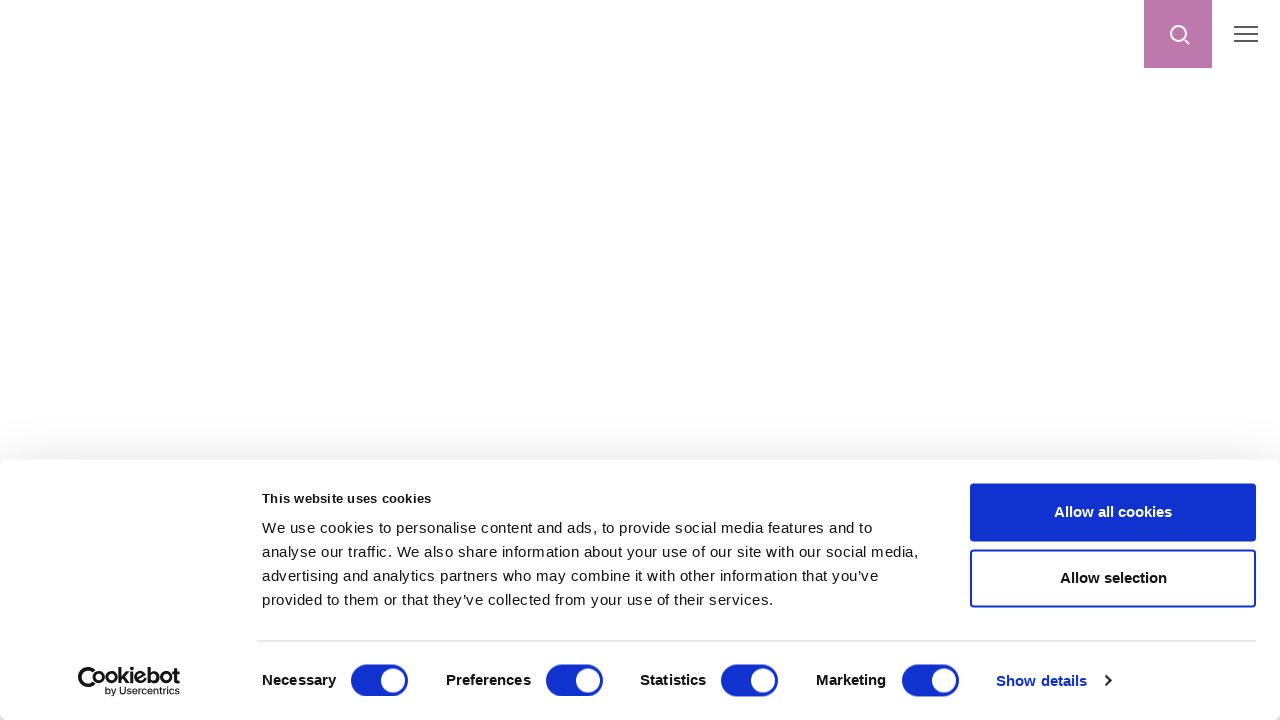

Waited for page to load (domcontentloaded)
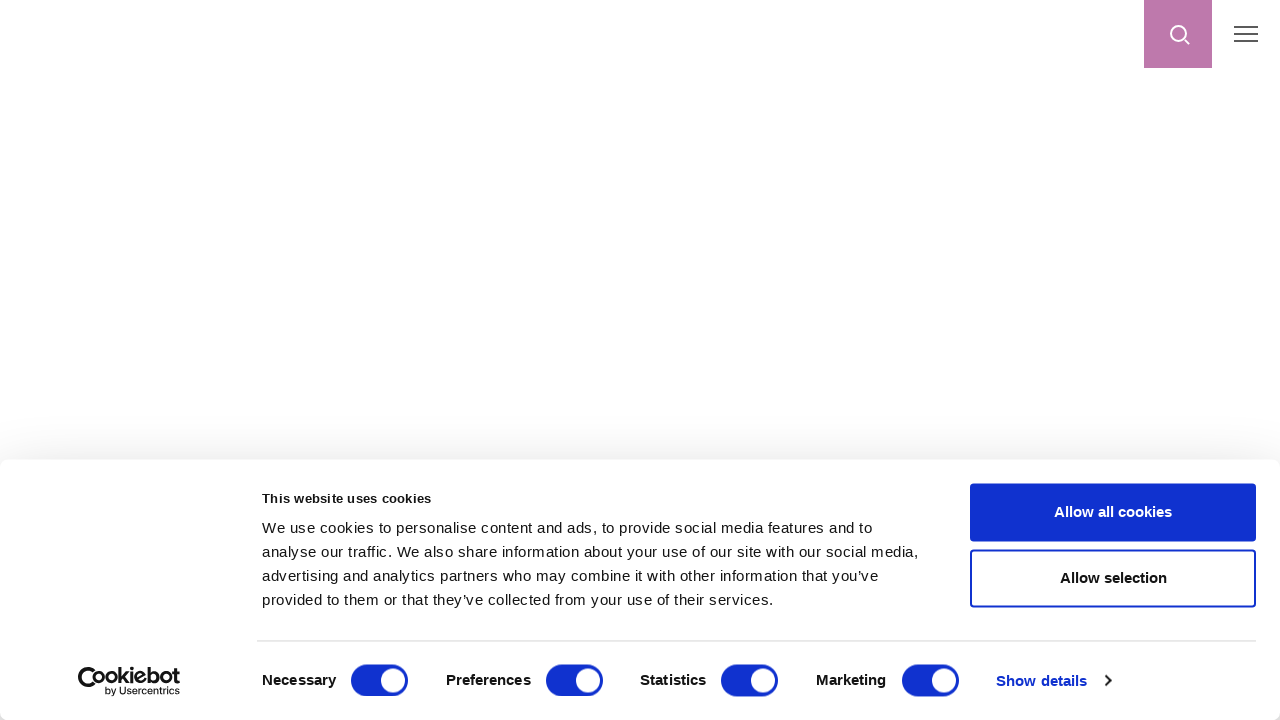

Clicked search button to open search at (1178, 34) on xpath=//button[@aria-label='Search button']
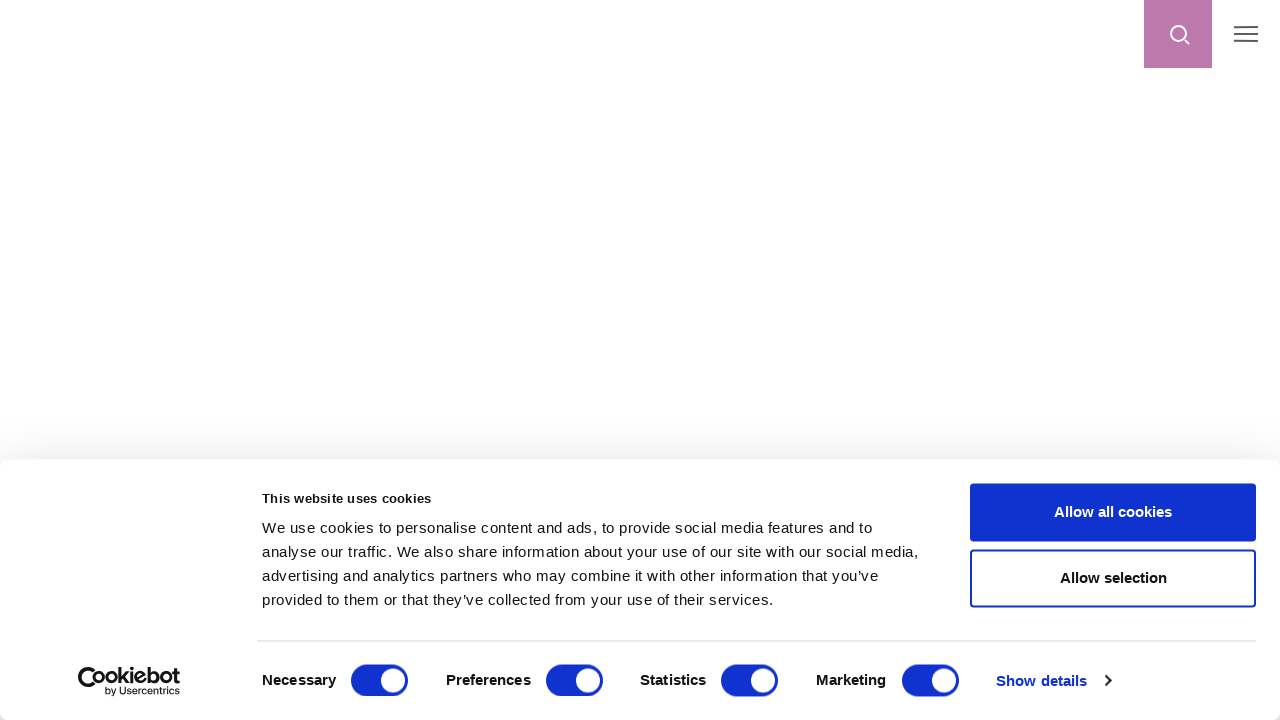

Filled search field with 'IFRS 17' on internal:attr=[placeholder="Search for people, services"i]
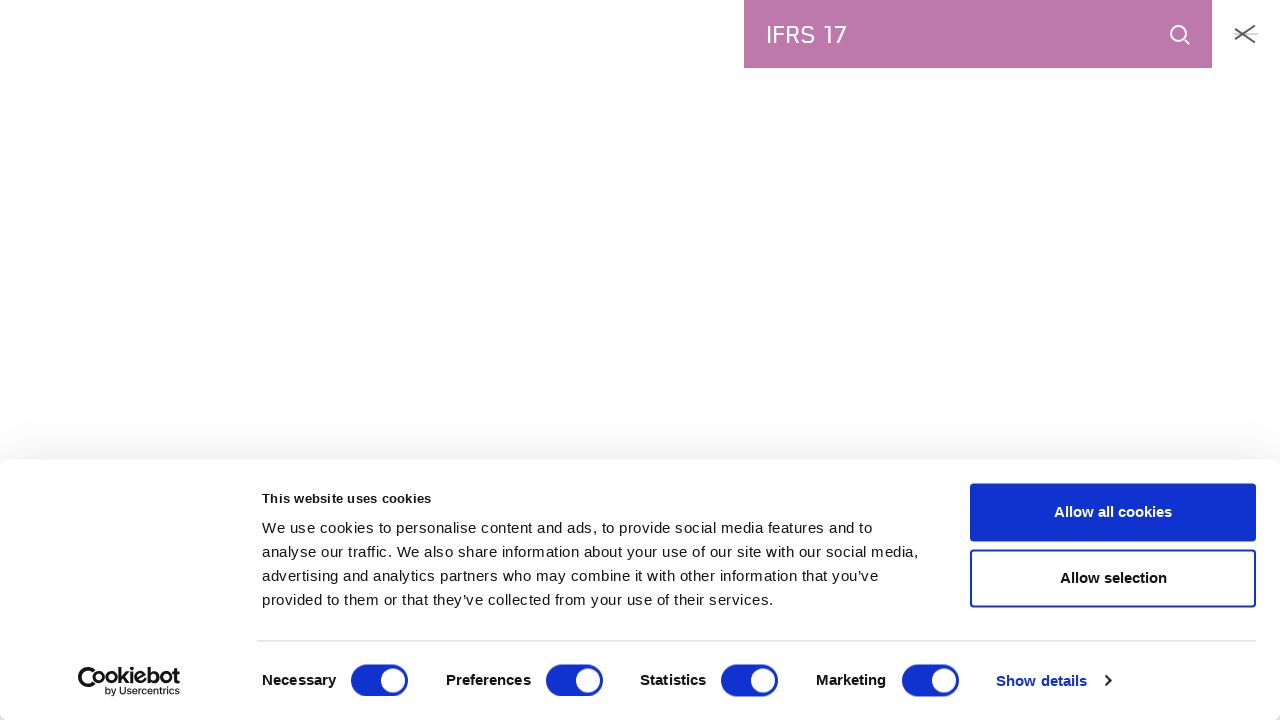

Pressed Enter to submit search query
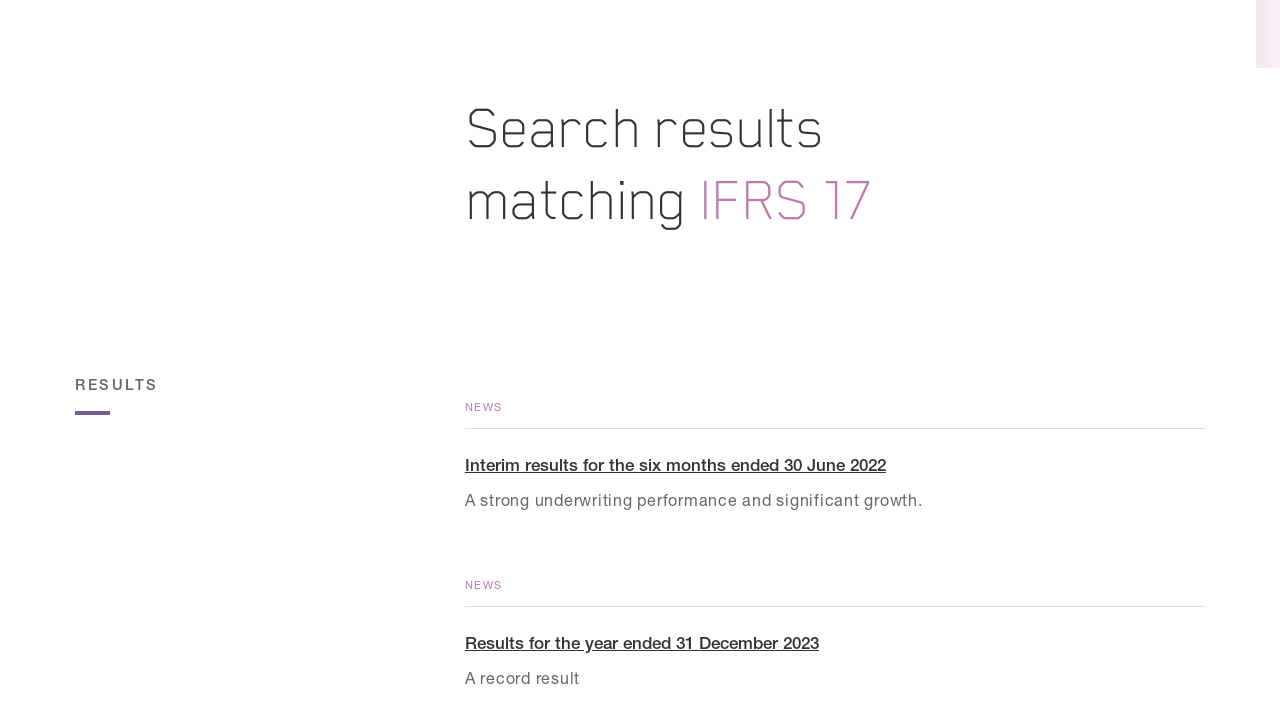

Waited for search results to fully load
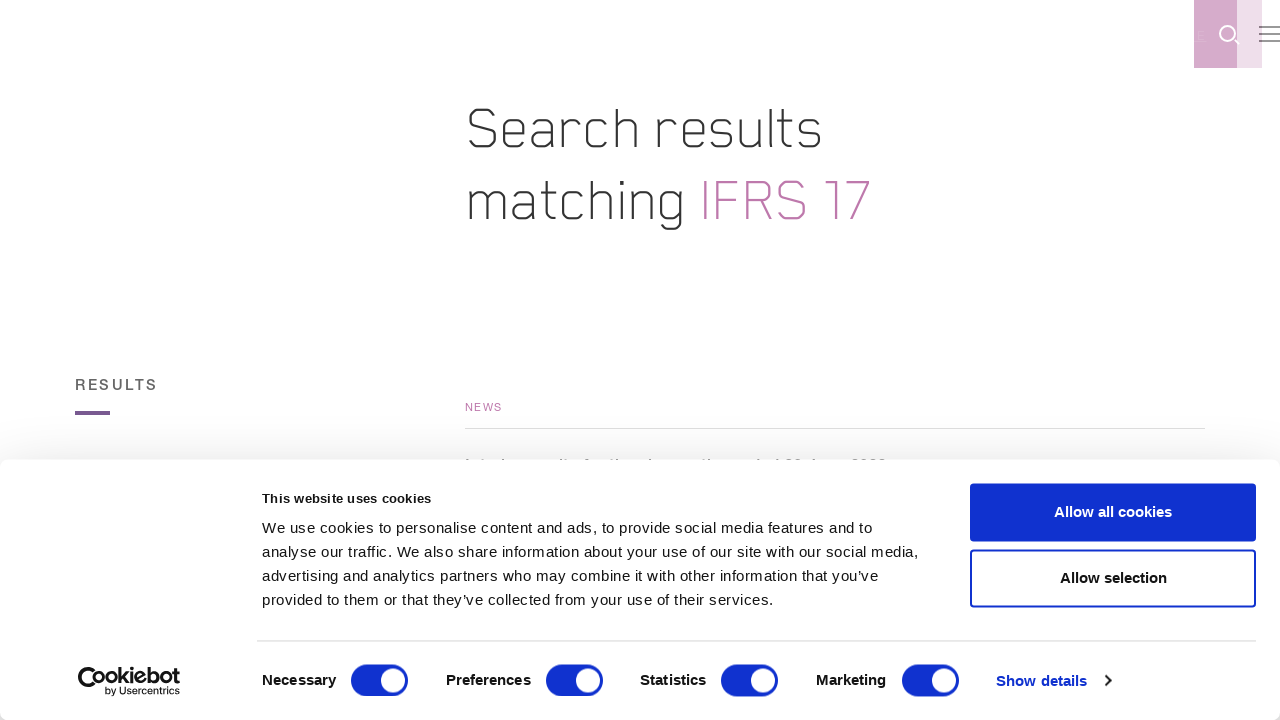

Verified search results matching text is visible
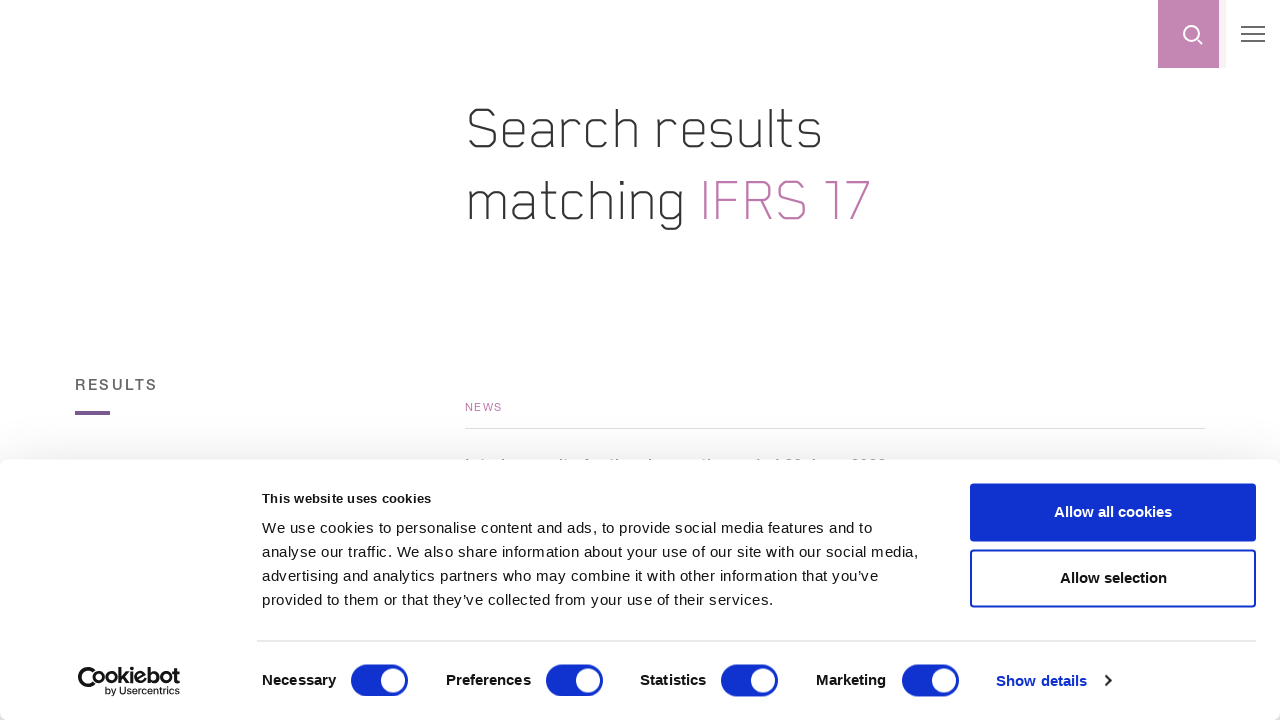

Verified expected search result link is visible
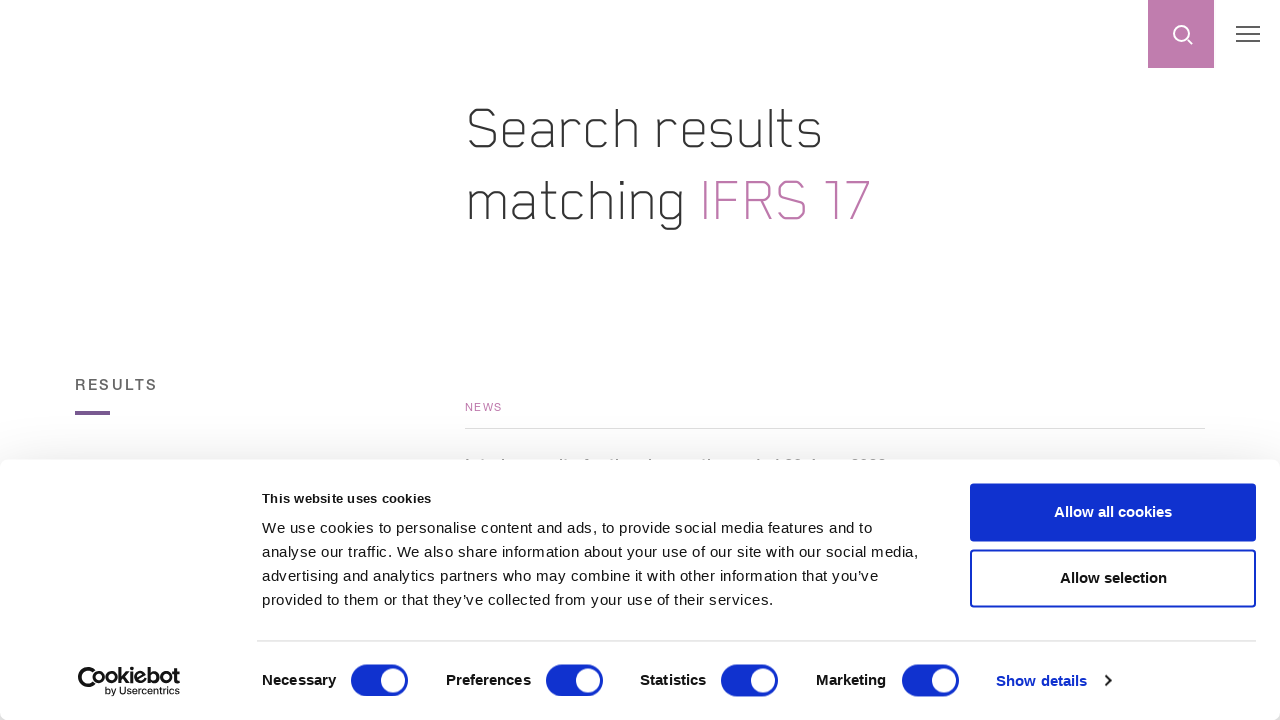

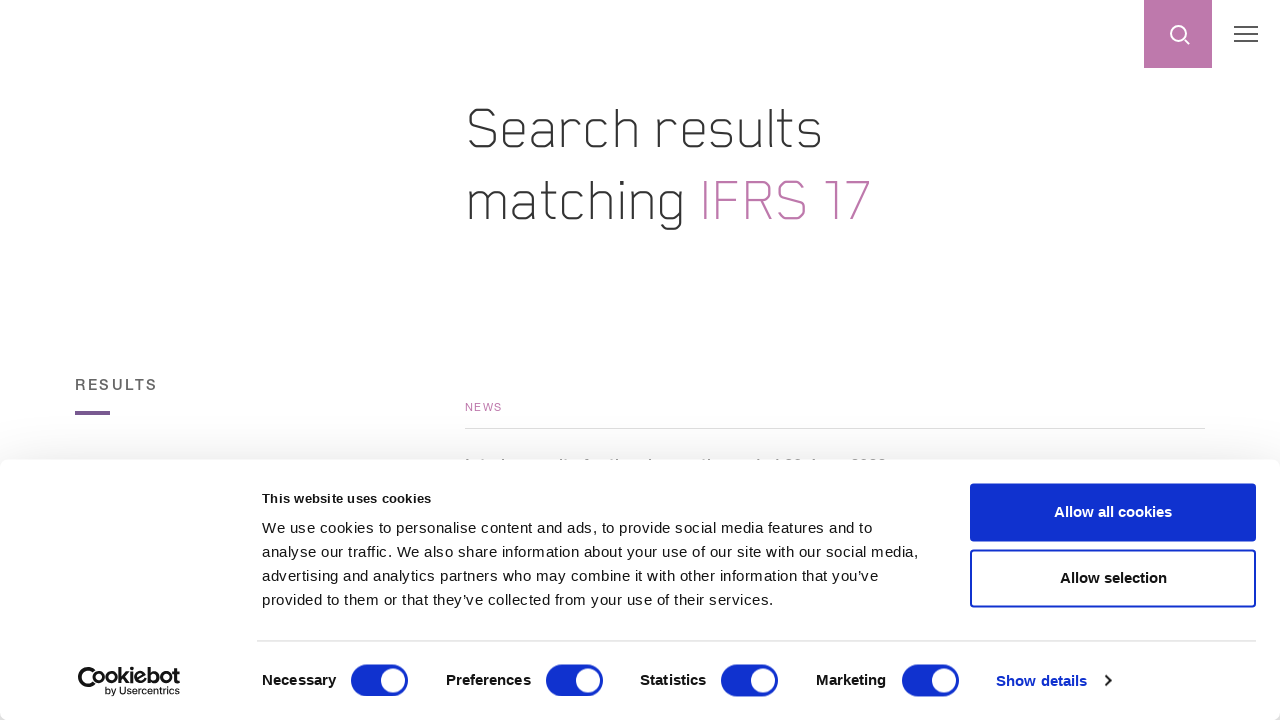